Tests keyboard actions by simulating keyboard shortcuts on the Selenium documentation page

Starting URL: https://www.selenium.dev/documentation/webdriver/actions_api/keyboard/

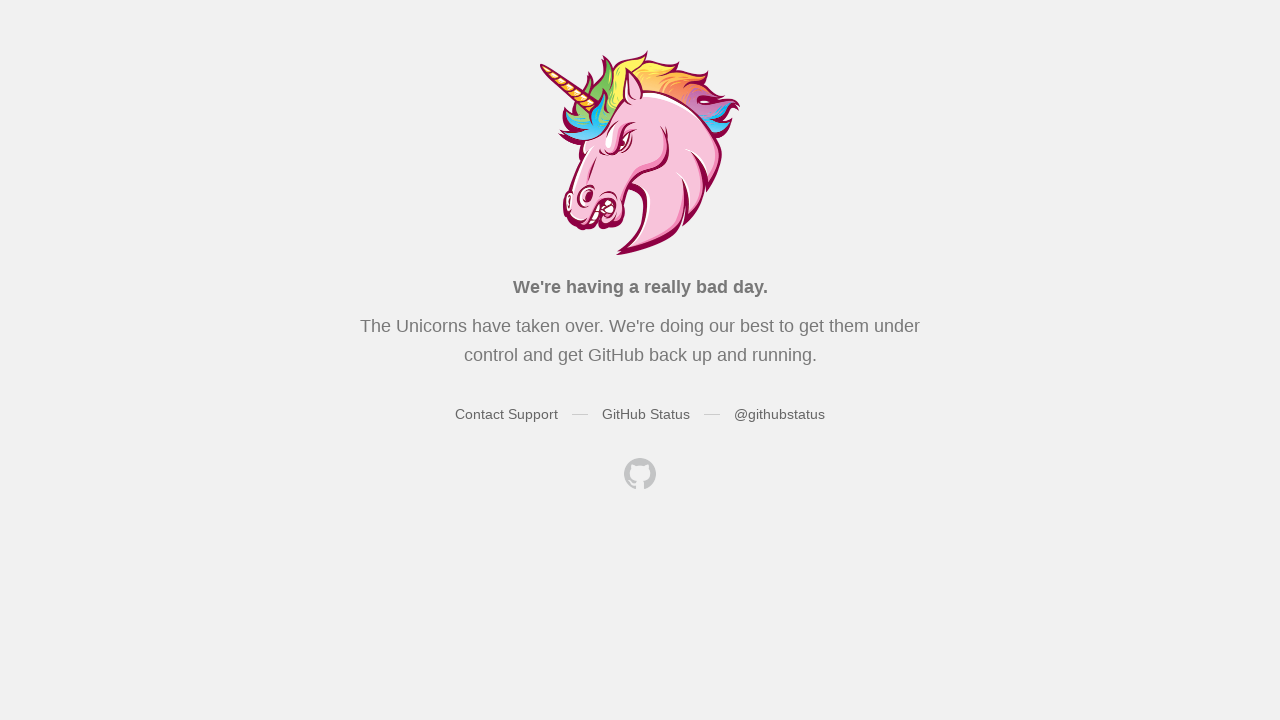

Navigated to Selenium keyboard actions documentation page
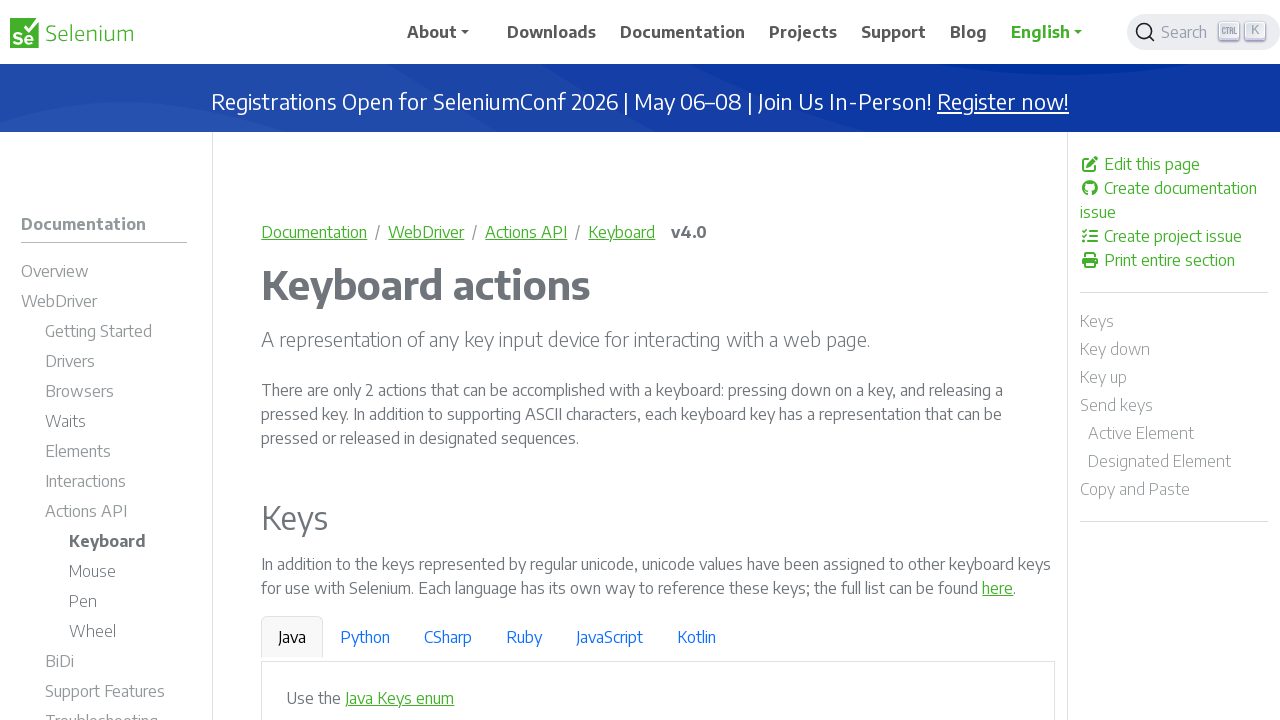

Pressed Control key down
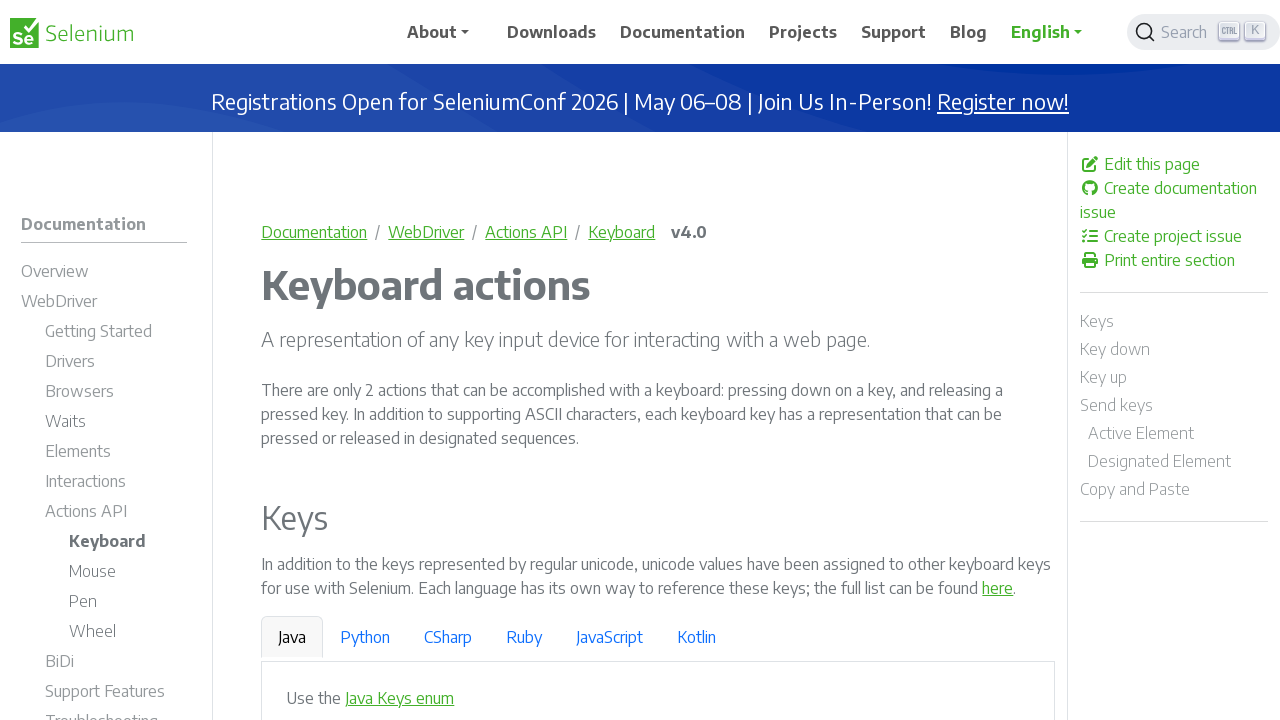

Pressed 'k' key while Control is held
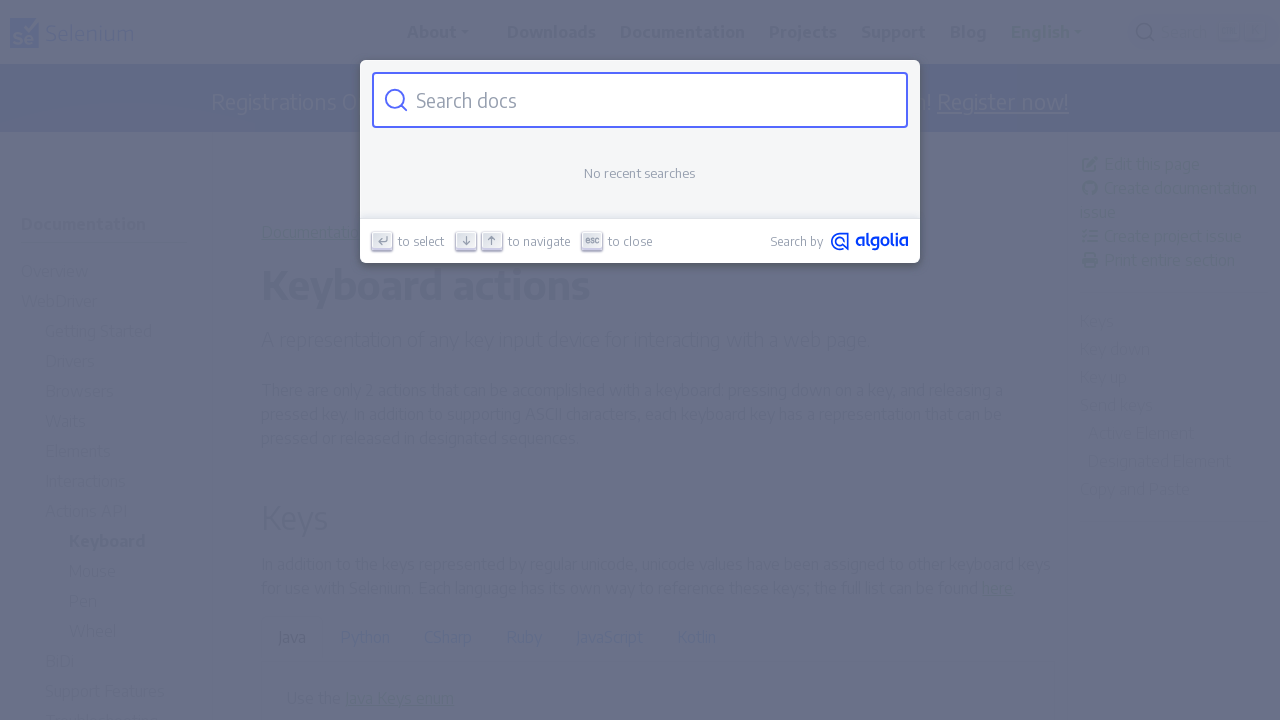

Released Control key, completing Ctrl+K shortcut
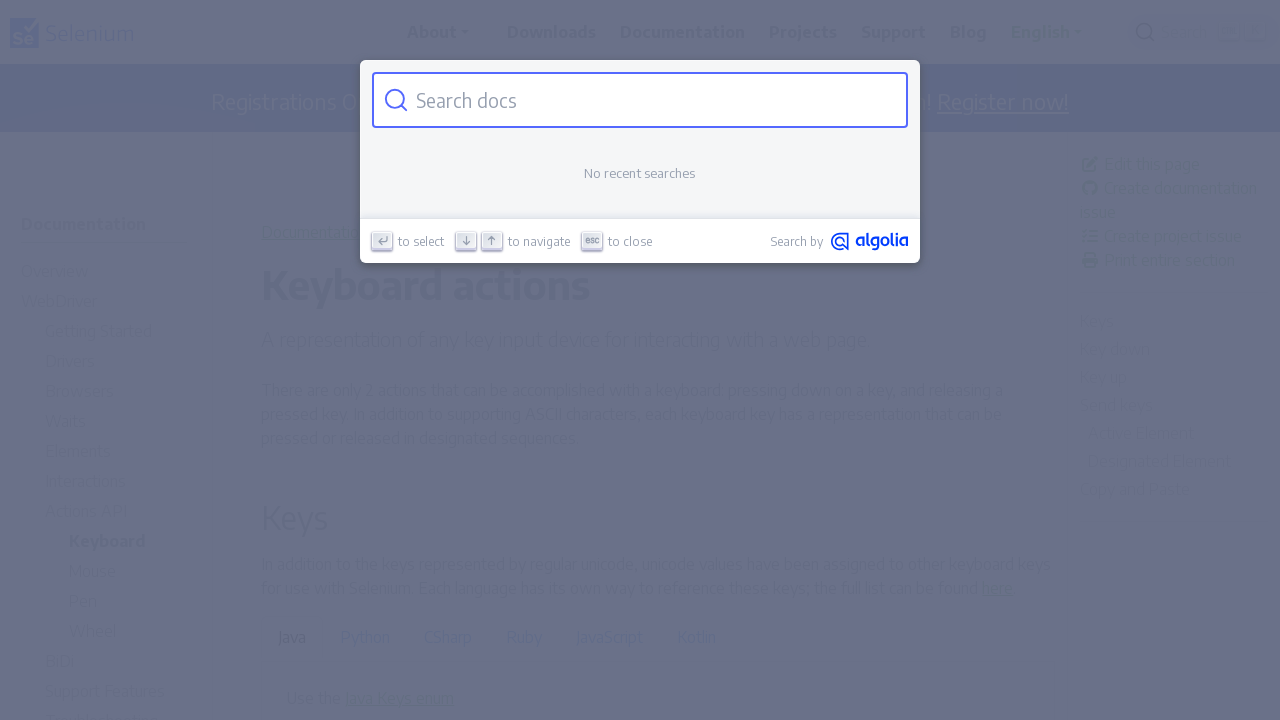

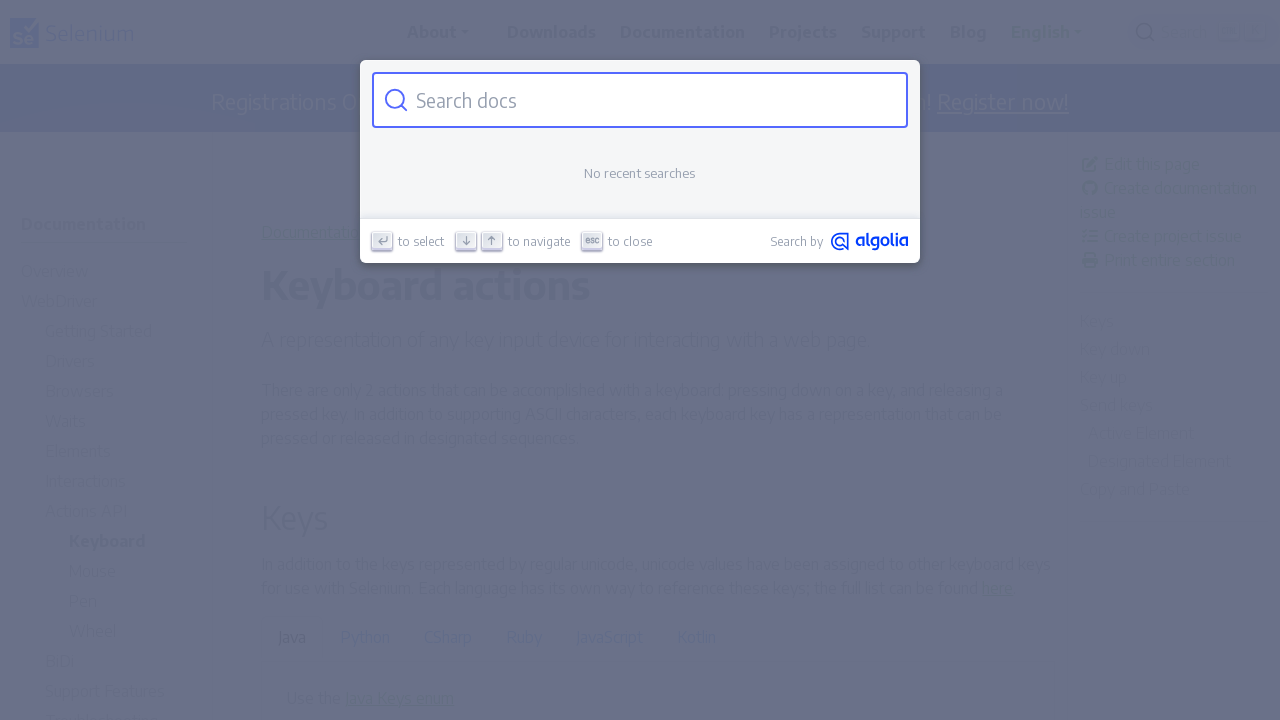